Navigates to the Mr Miles MCO page and retrieves the page title

Starting URL: https://www.mrmiles.hk/mco/

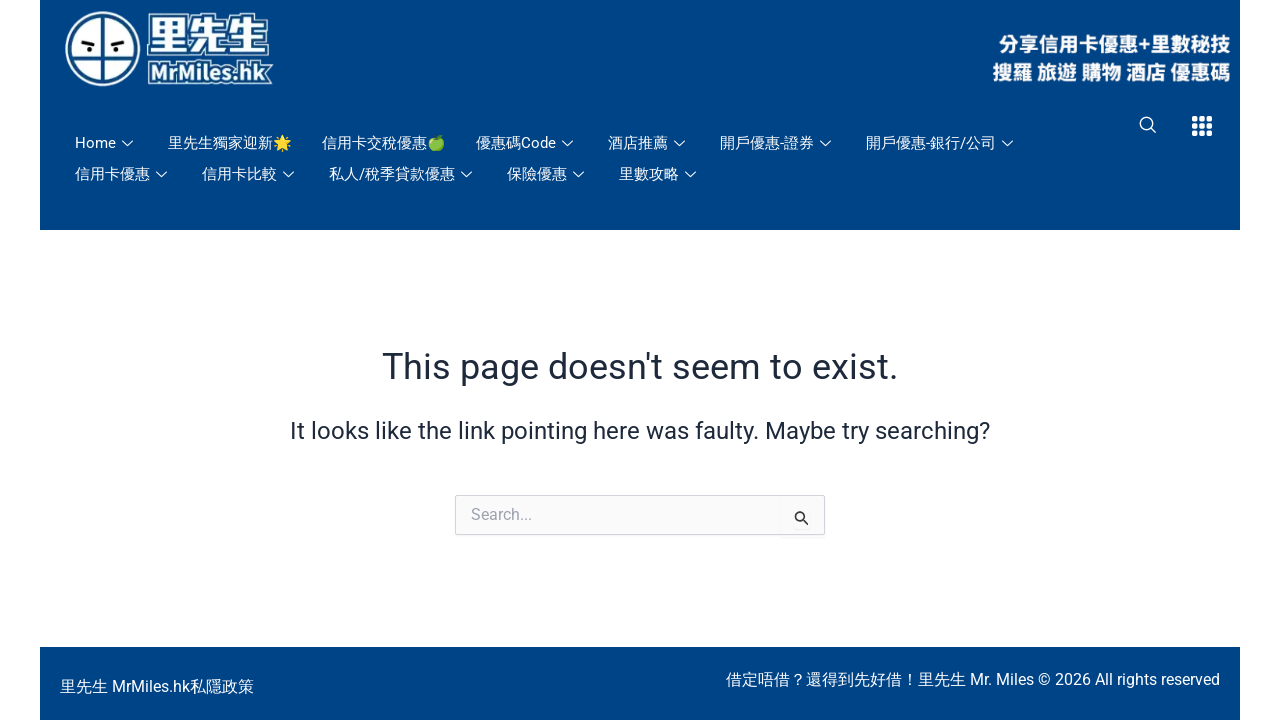

Waited for page to reach networkidle state
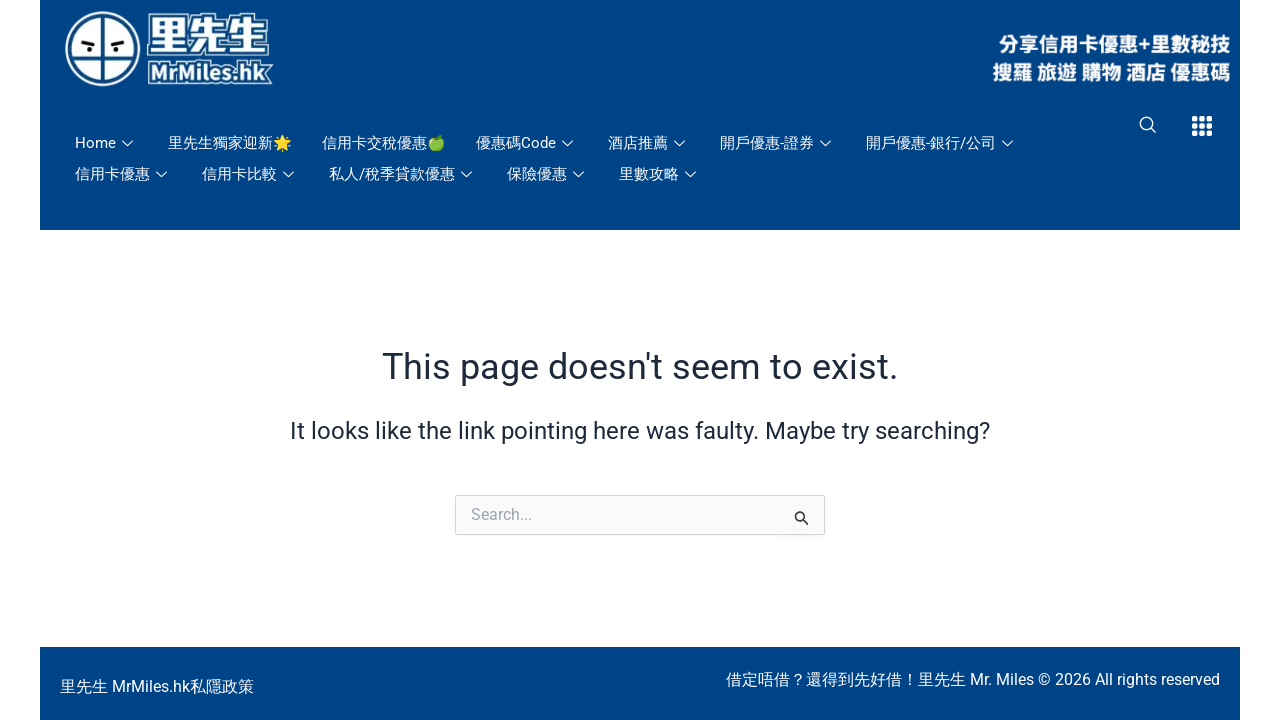

Retrieved page title: Page not found - 里先生 Mr. Miles
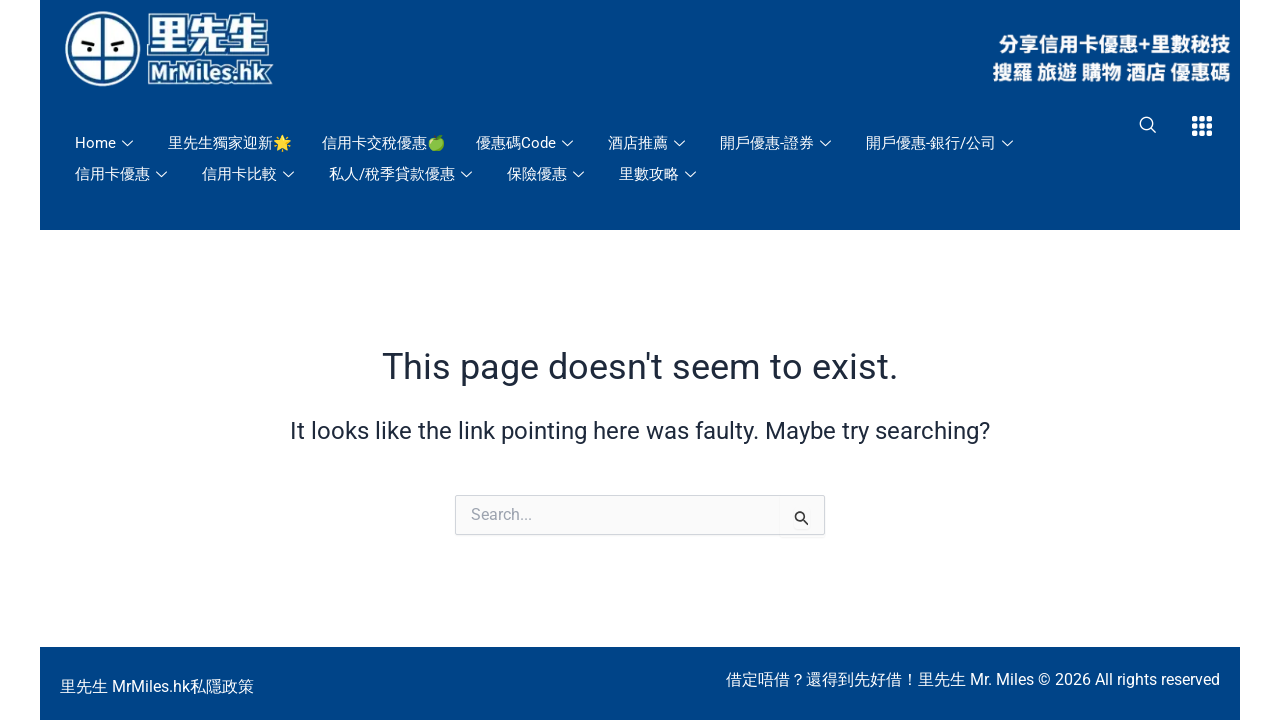

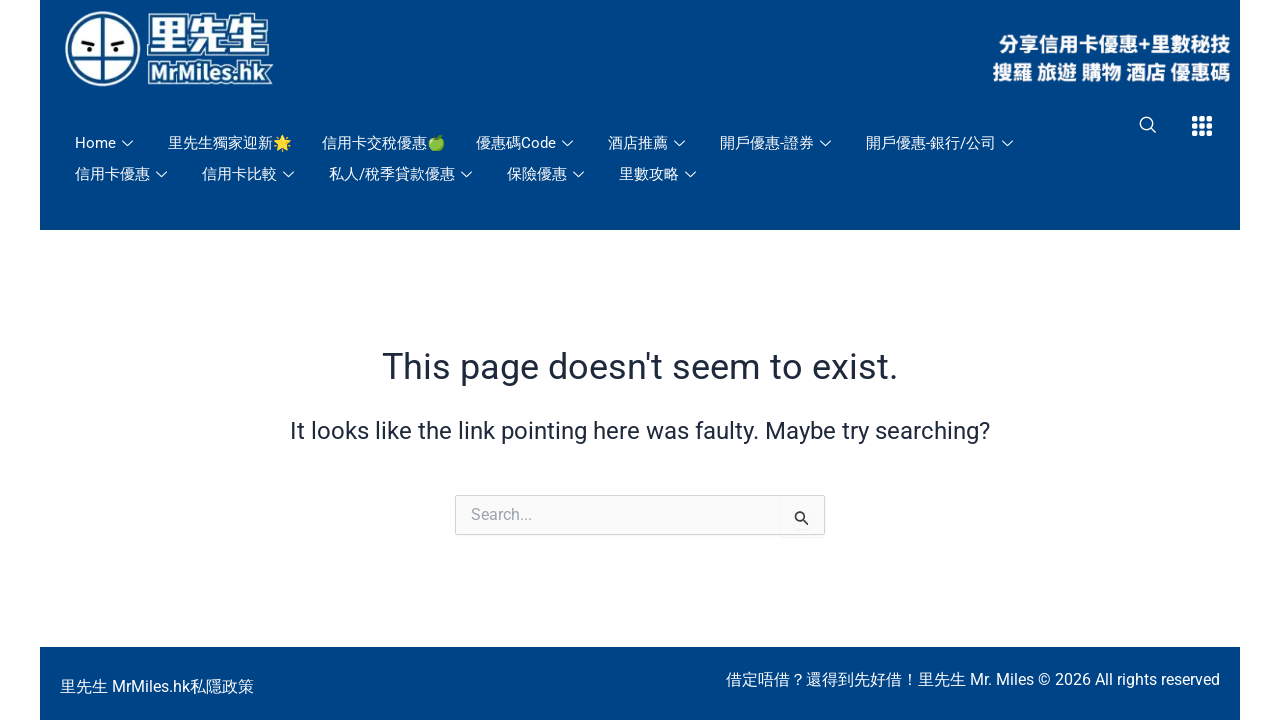